Tests login form validation by clicking the login button without entering any credentials and verifying the error message

Starting URL: https://www.saucedemo.com

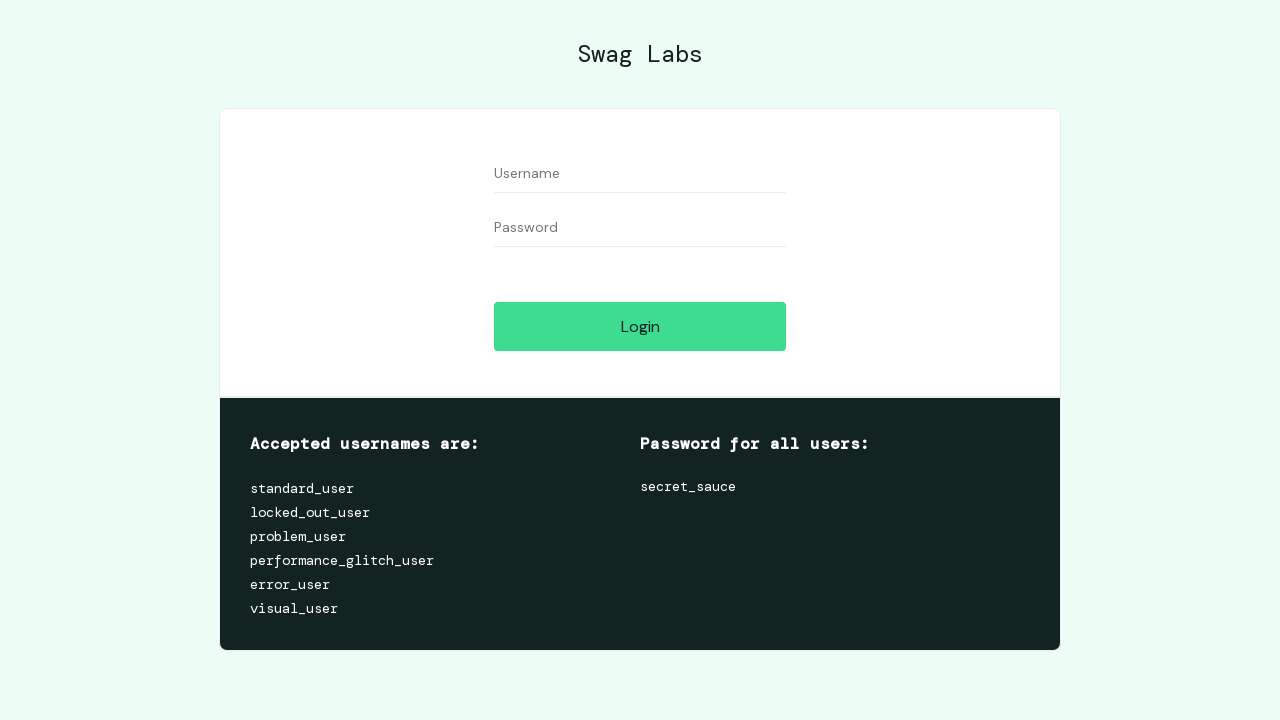

Clicked login button without entering any credentials at (640, 326) on #login-button
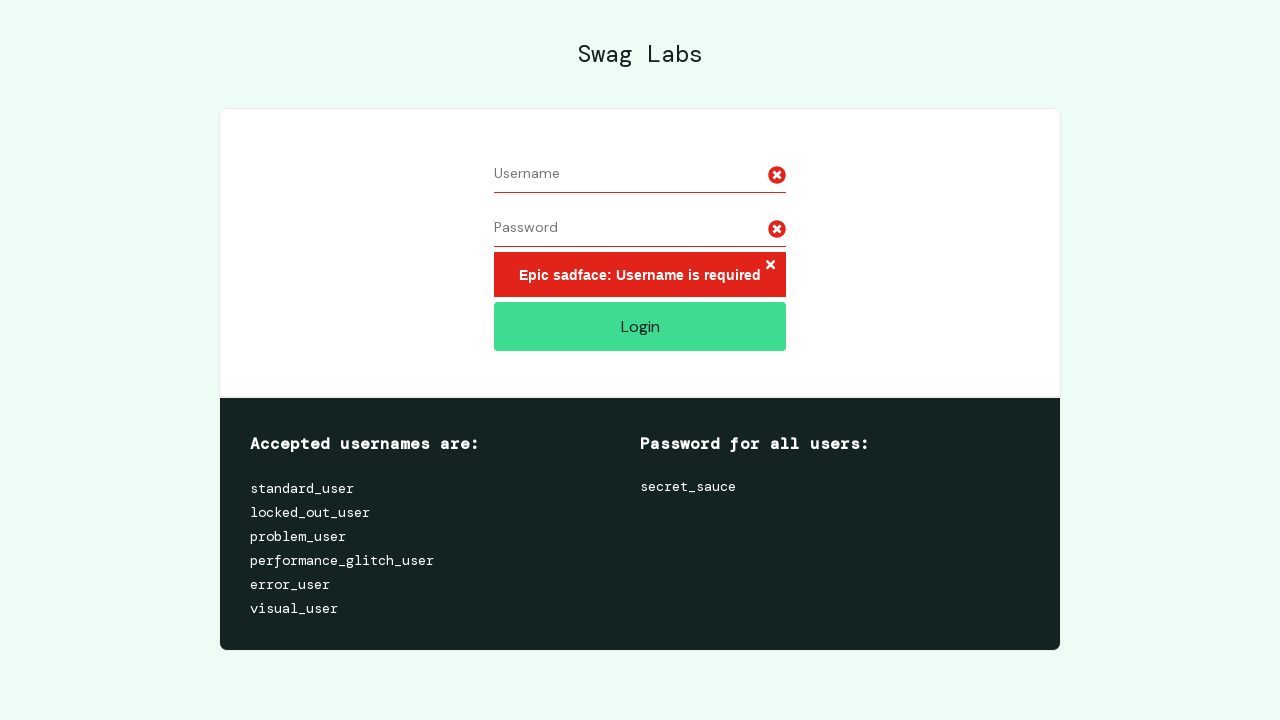

Error message container appeared after login attempt
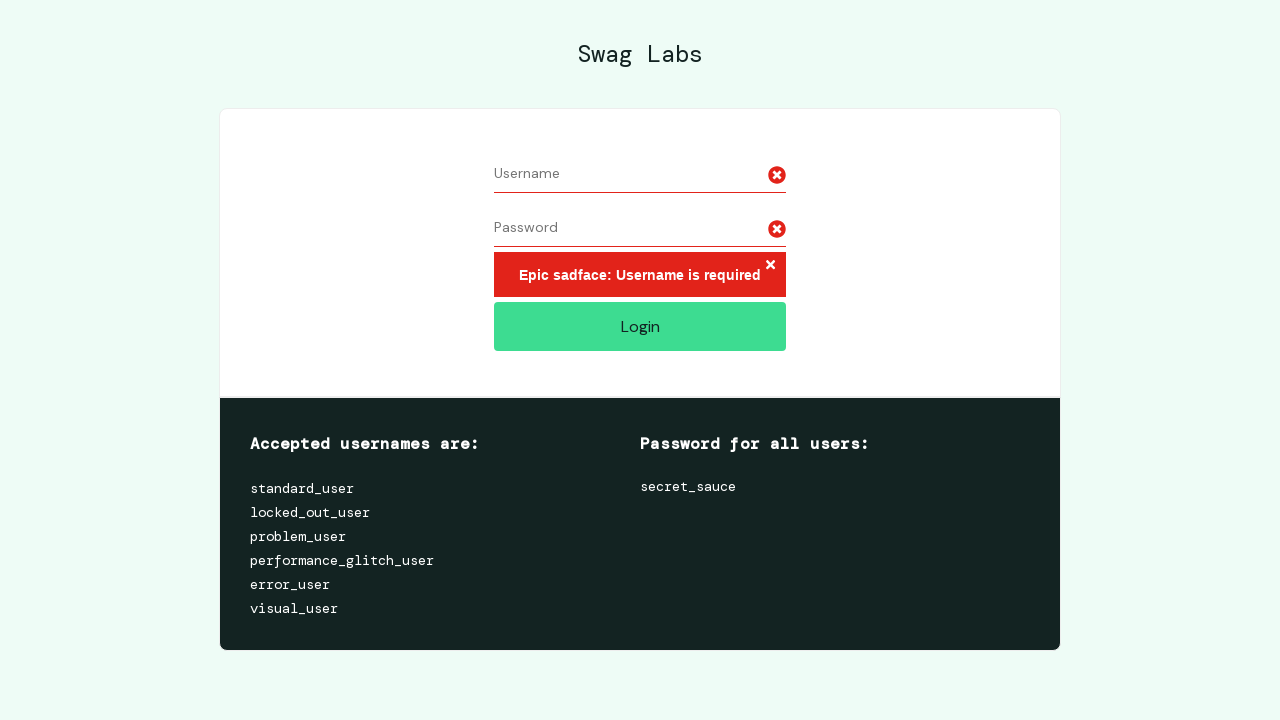

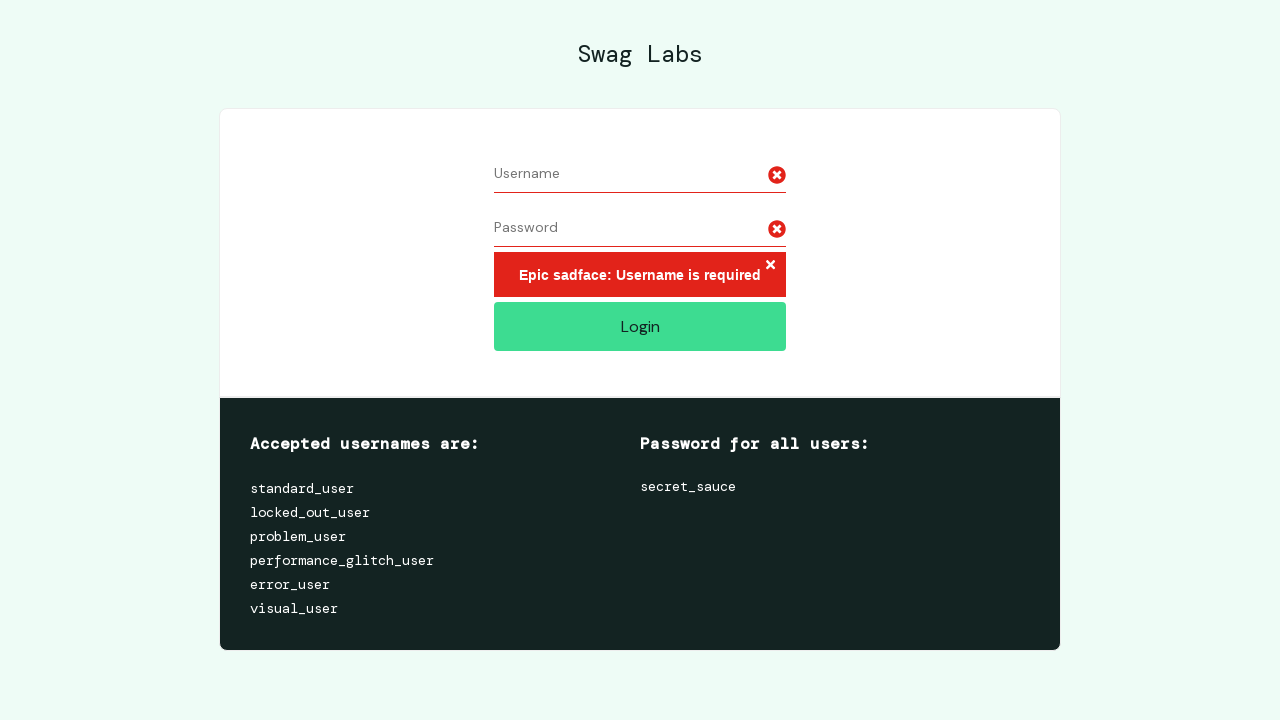